Tests shadow DOM interaction by accessing and filling an input field within a shadow root element

Starting URL: https://books-pwakit.appspot.com/

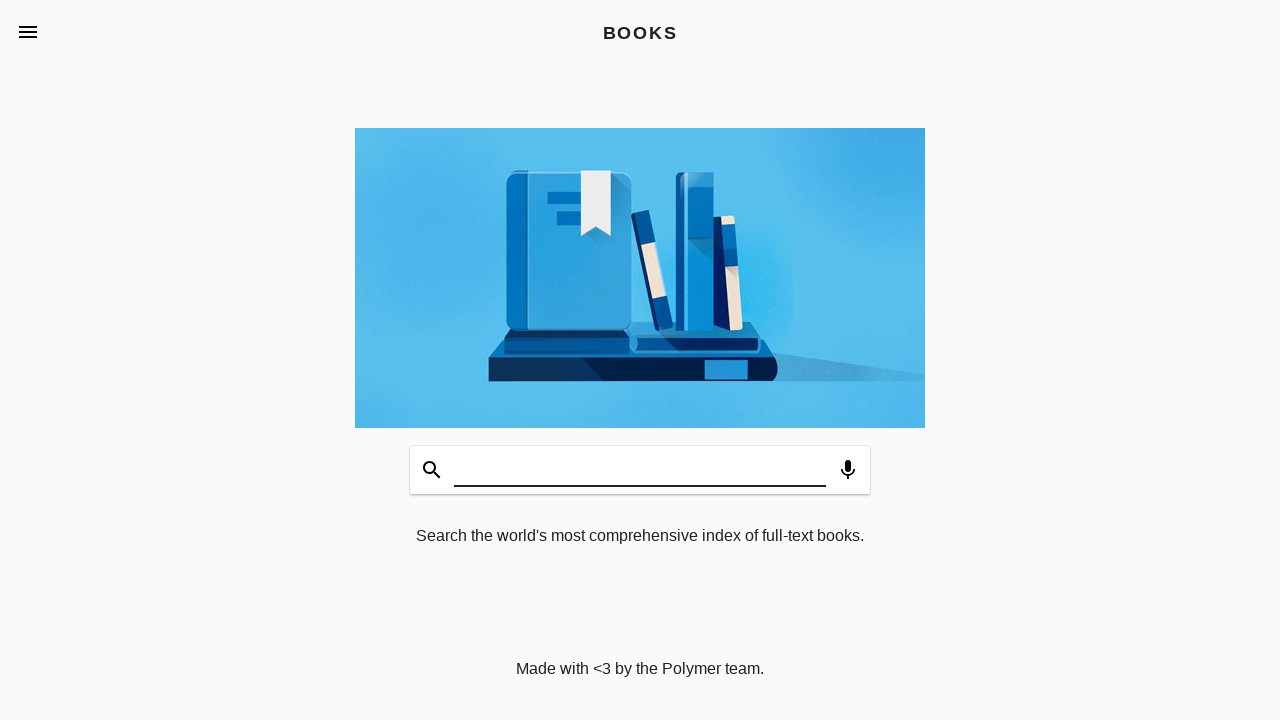

Waited for book-app element with apptitle='BOOKS' to load
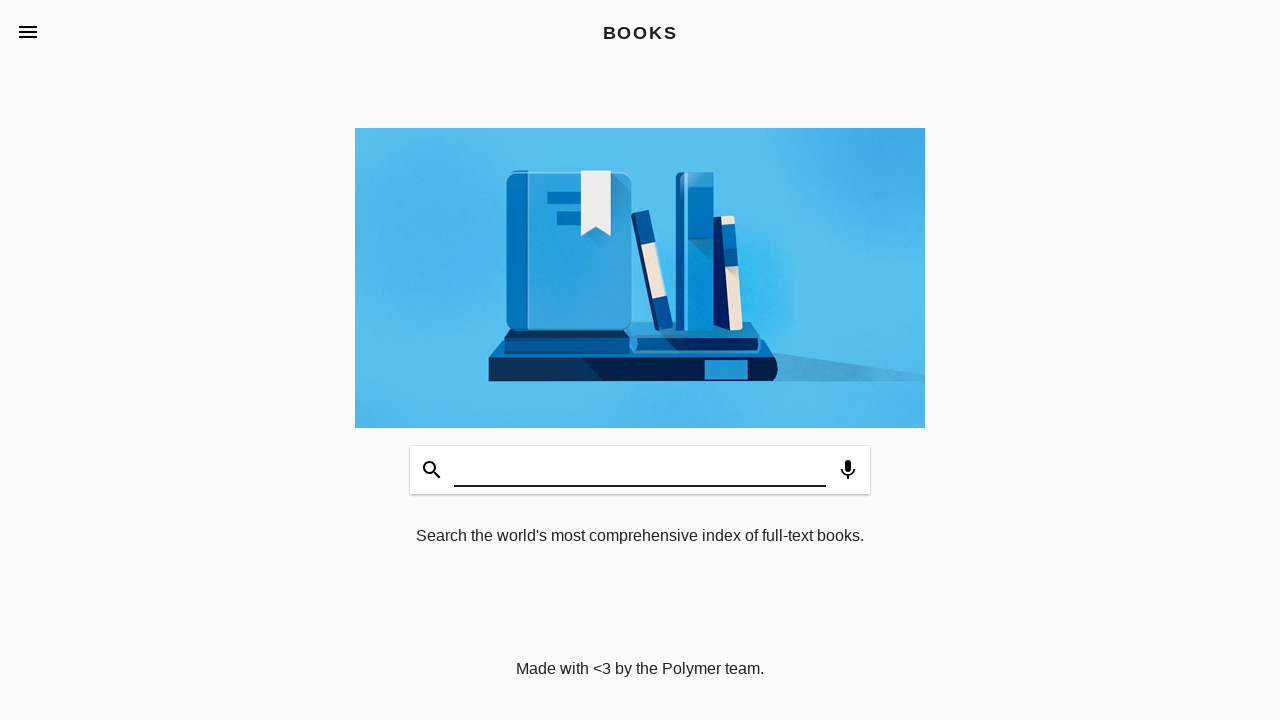

Filled shadow DOM input field with 'Welcome' on book-app[apptitle='BOOKS'] >> #input
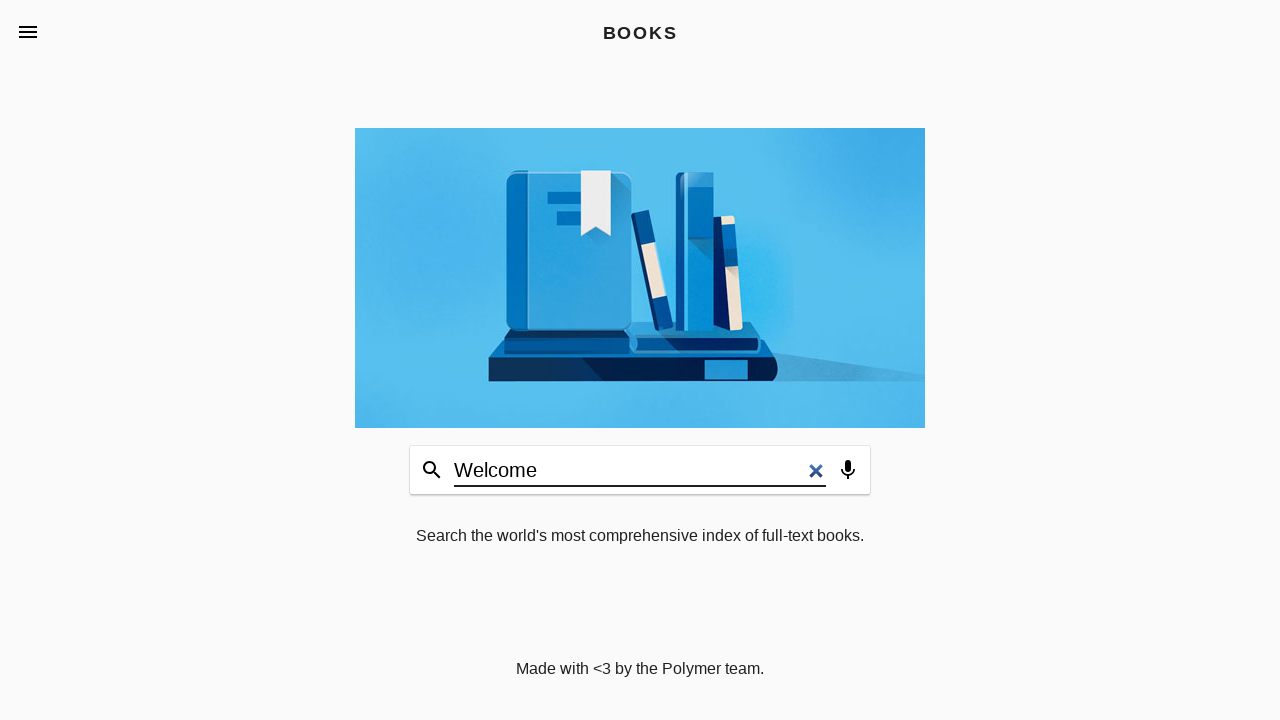

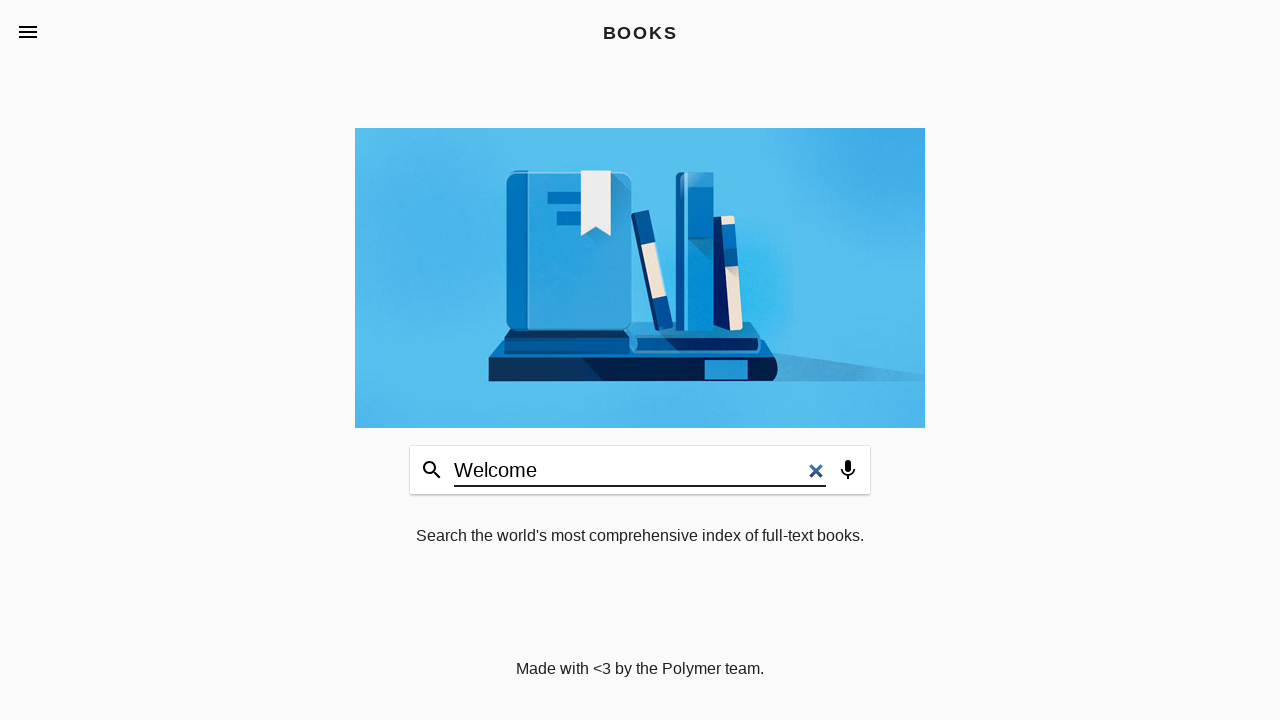